Interacts with a math education website by clicking checkboxes and buttons to generate and reveal answers for binomial expression exercises

Starting URL: https://www.realmath.de/Neues/Klasse8/binome/binomevar03.php

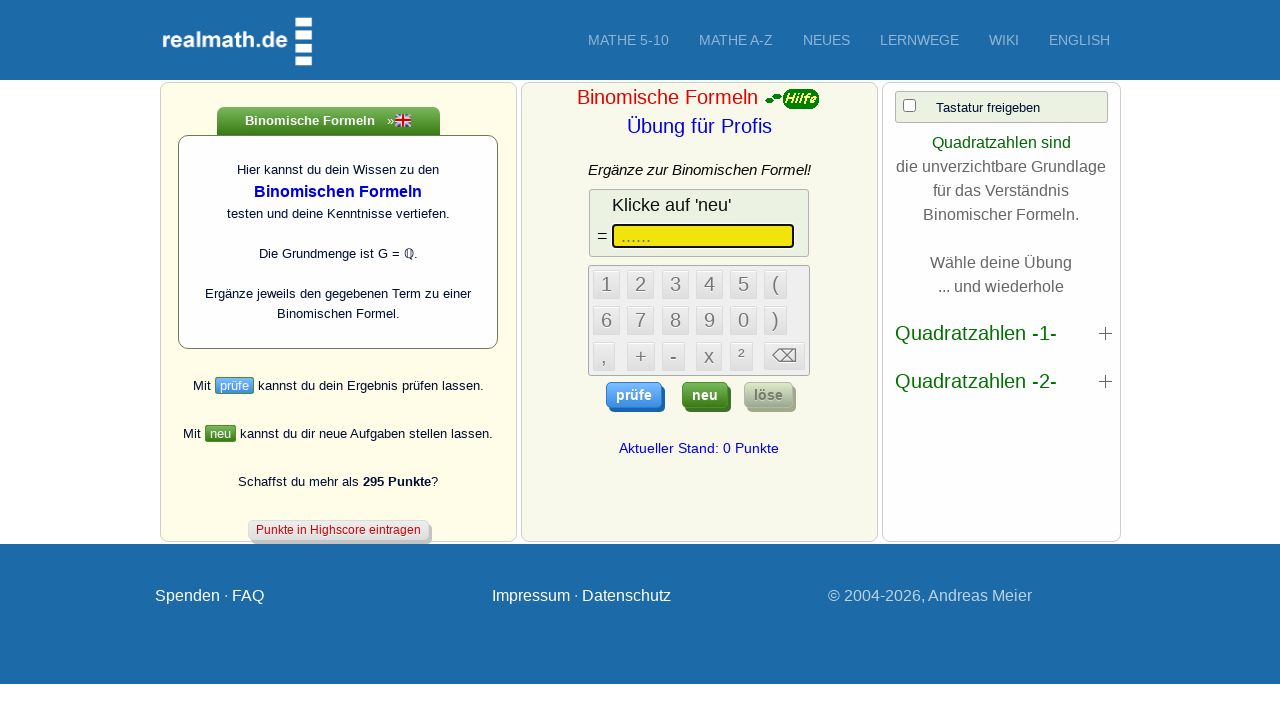

Clicked checkbox to allow input at (909, 106) on xpath=/html/body/form/div[2]/div/div/div/div[3]/center/table/tbody/tr/td[1]/inpu
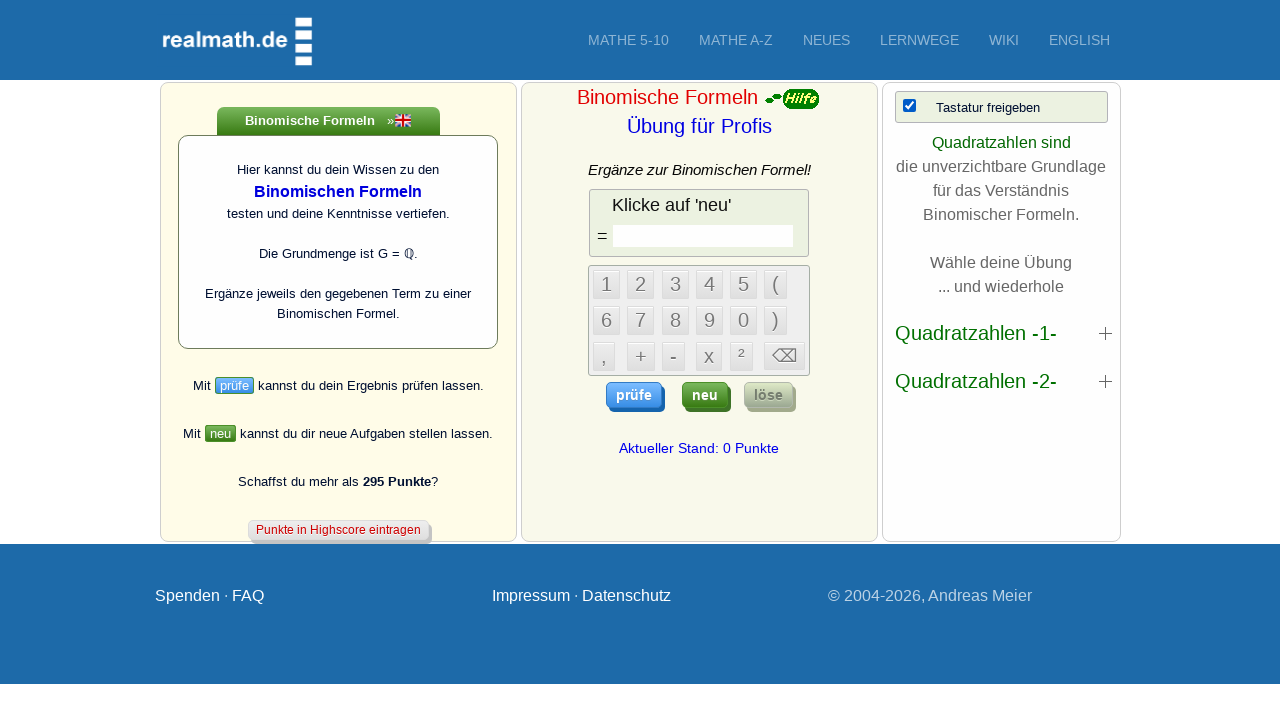

Clicked button to generate a new binomial exercise question at (705, 395) on .neuButton
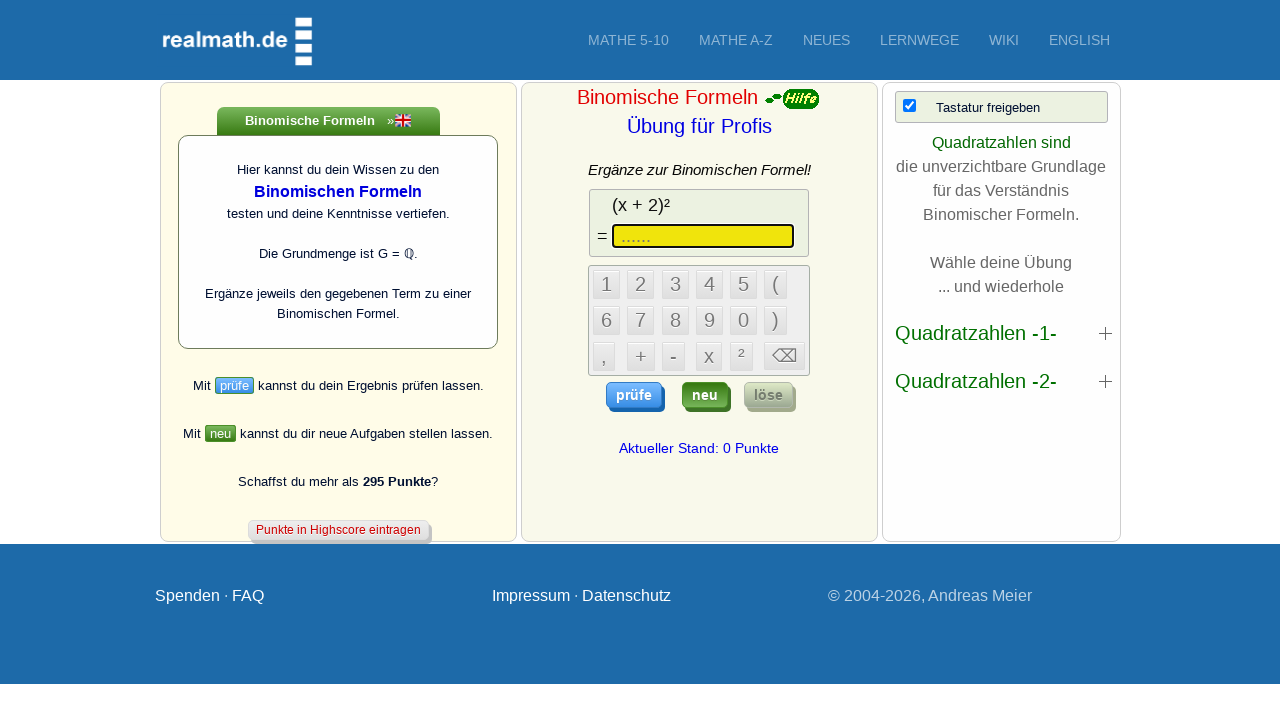

Clicked button to reveal the answer at (768, 395) on .hilfButton
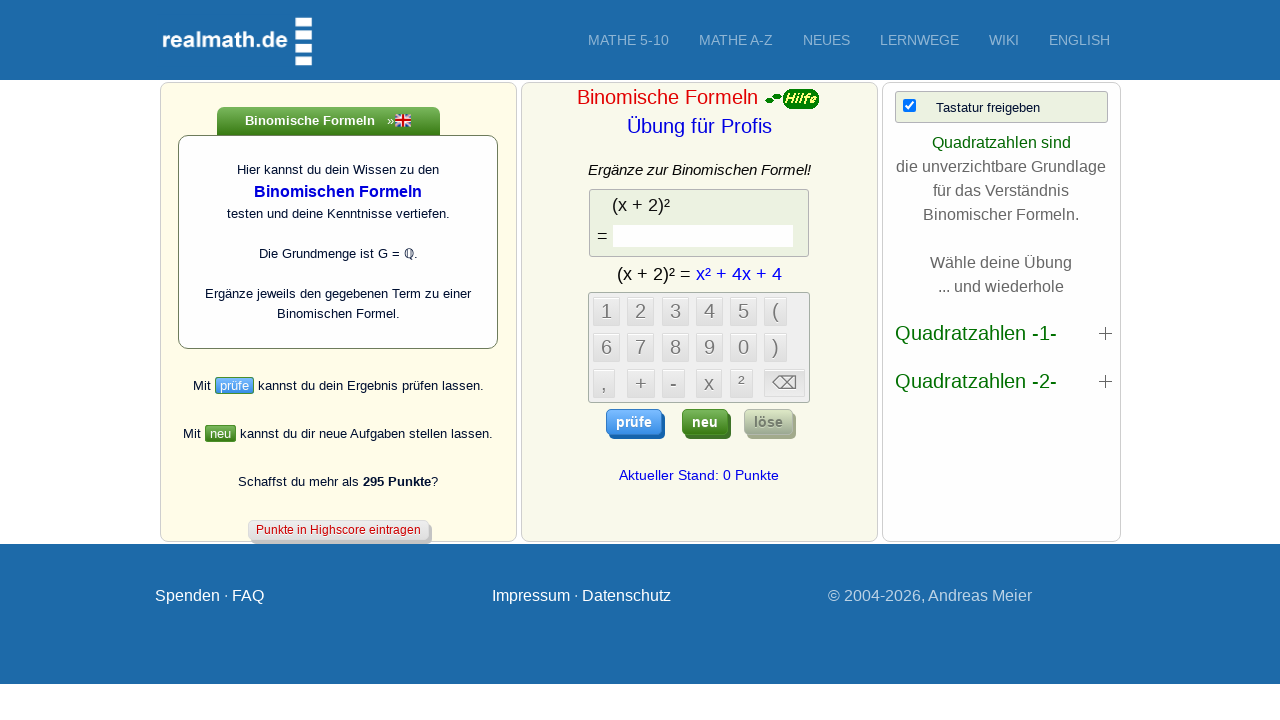

Math output rendered and became visible
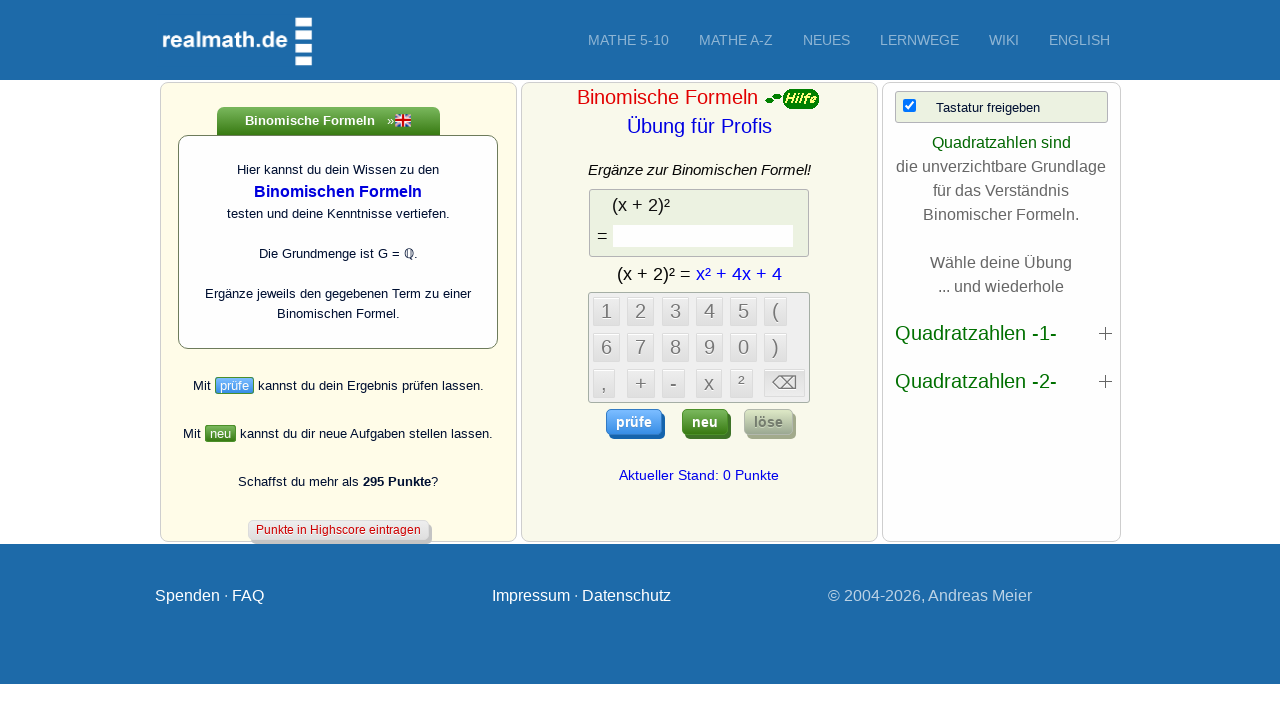

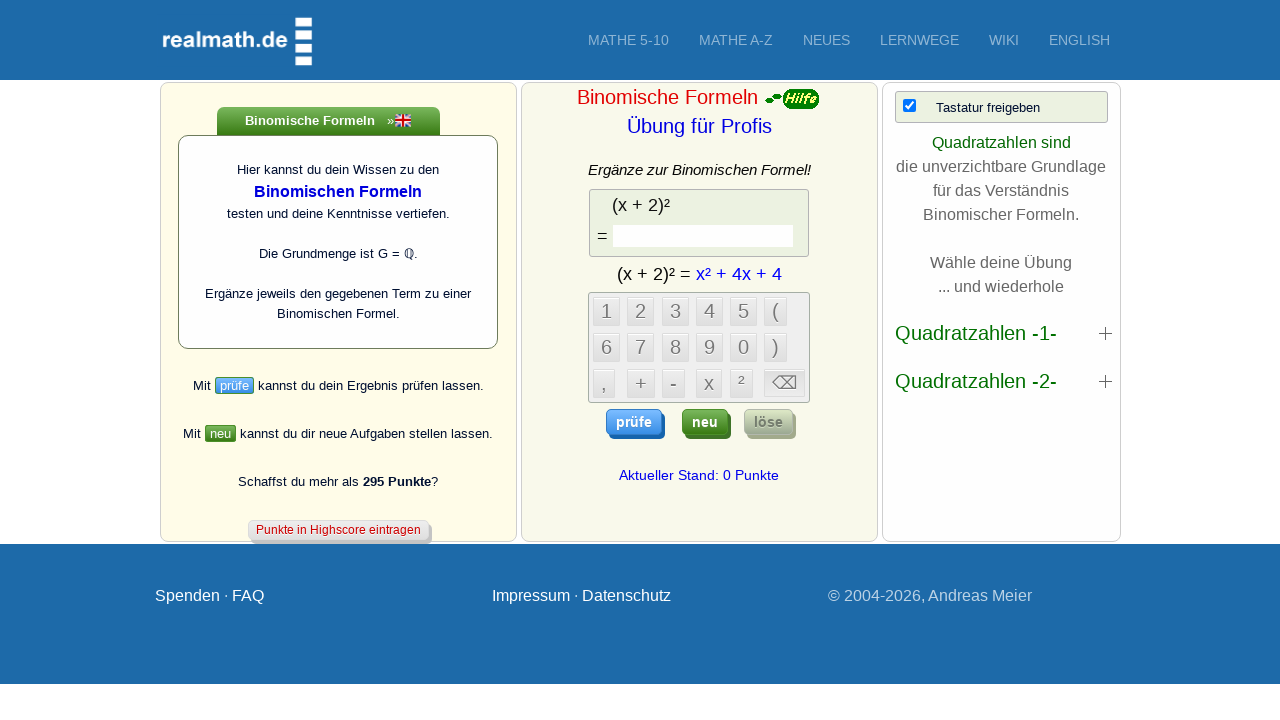